Navigates to the Rahul Shetty Academy website and loads the homepage. The test verifies the page can be accessed successfully.

Starting URL: https://rahulshettyacademy.com/

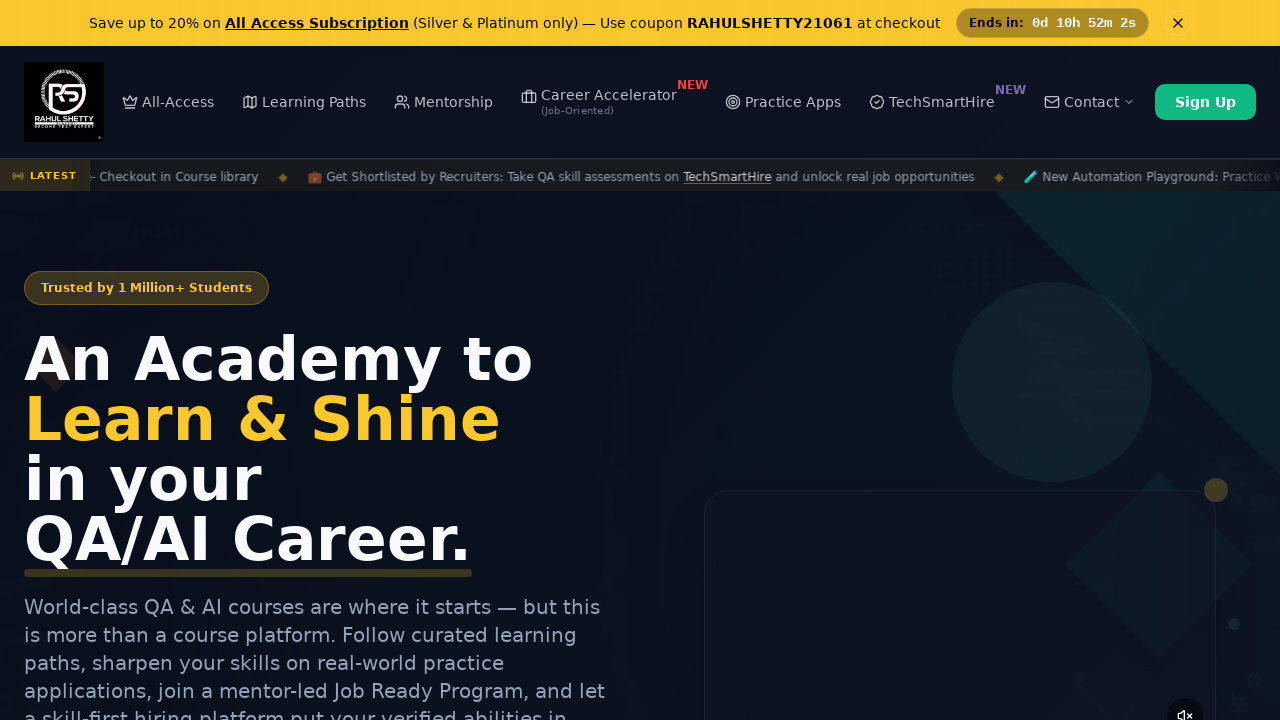

Page loaded with domcontentloaded state
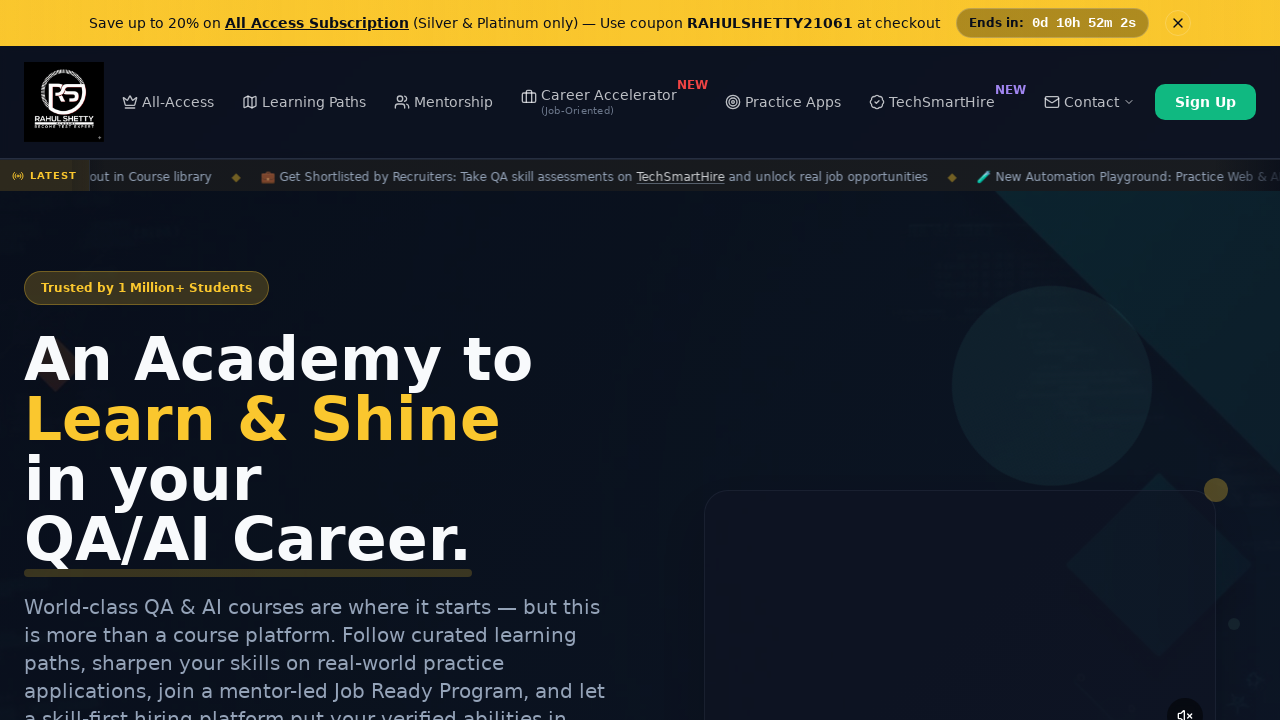

Body element is visible, confirming homepage loaded successfully
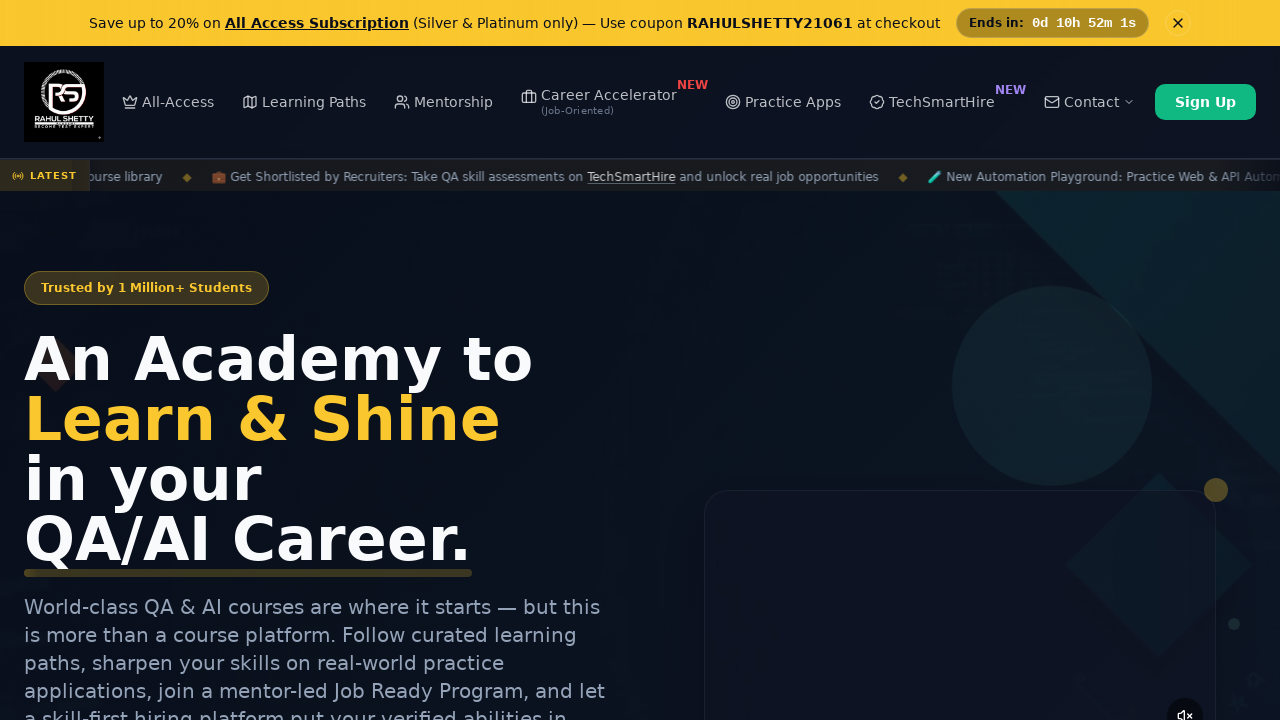

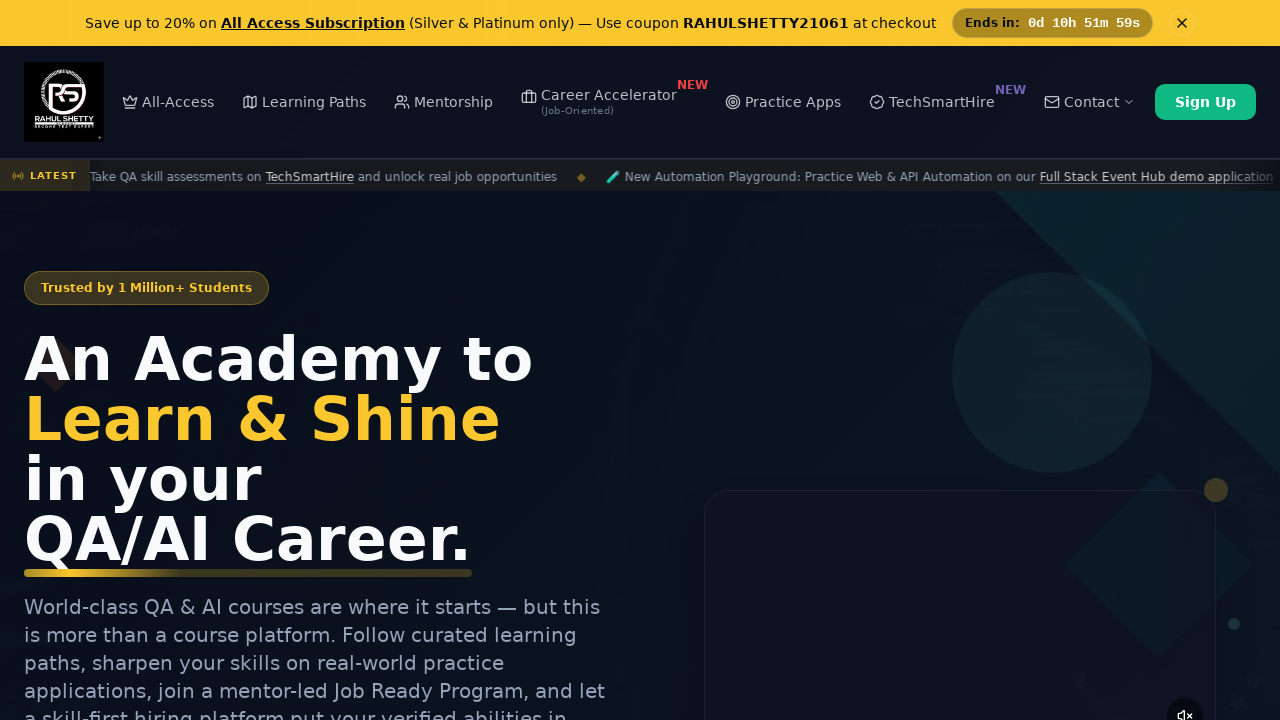